Tests the autocomplete functionality by navigating to the autocomplete page and entering an address in the autocomplete field

Starting URL: http://formy-project.herokuapp.com/

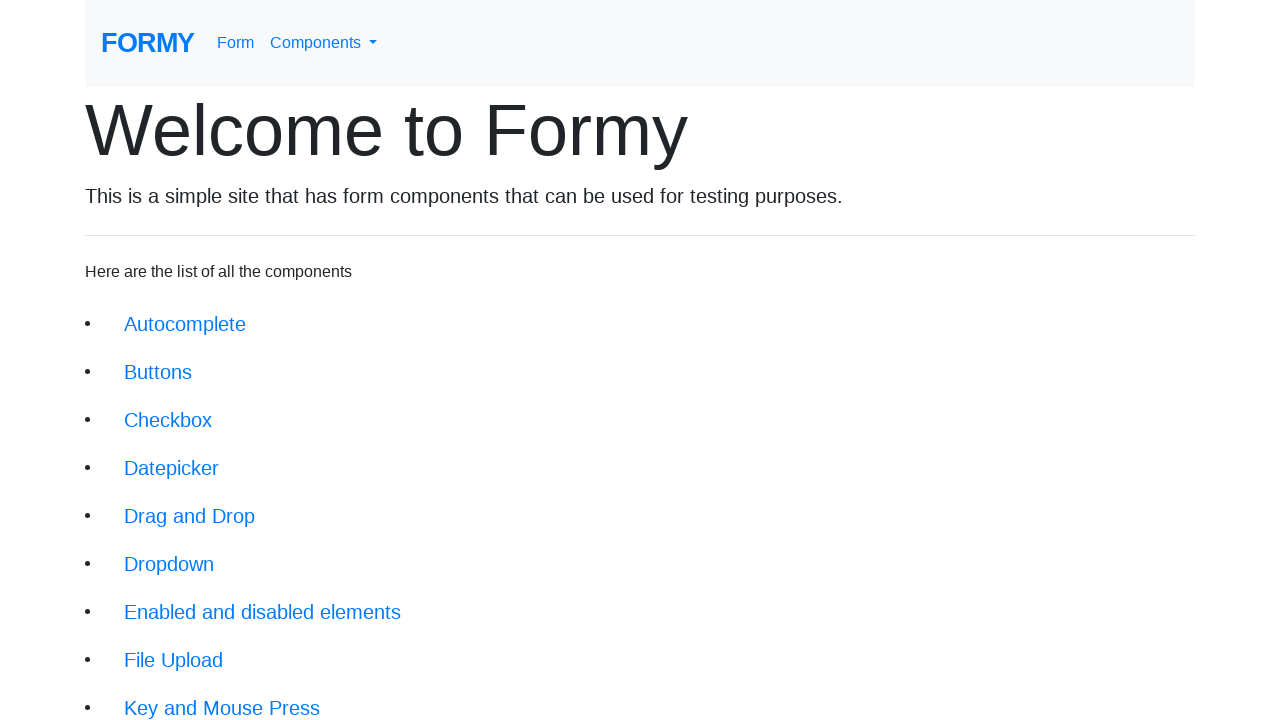

Clicked Autocomplete button to navigate to autocomplete page at (185, 324) on xpath=//a[@class='btn btn-lg' and @href='/autocomplete']
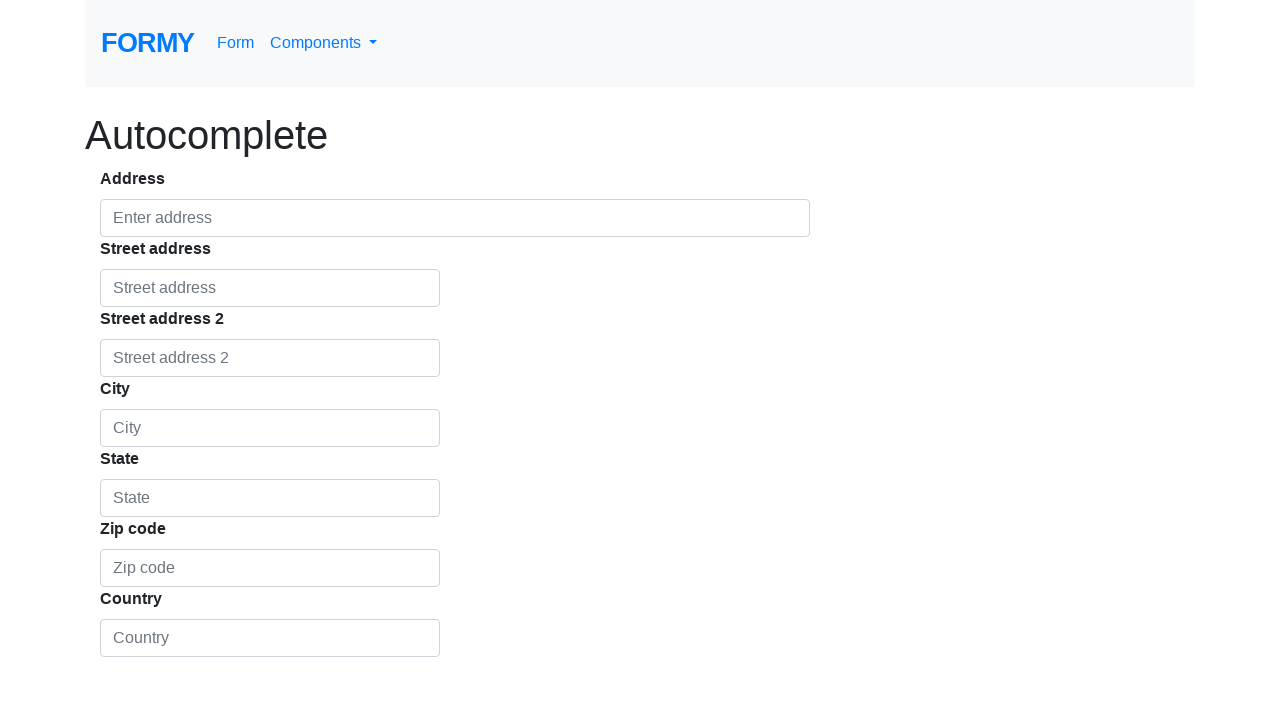

Autocomplete field is now visible
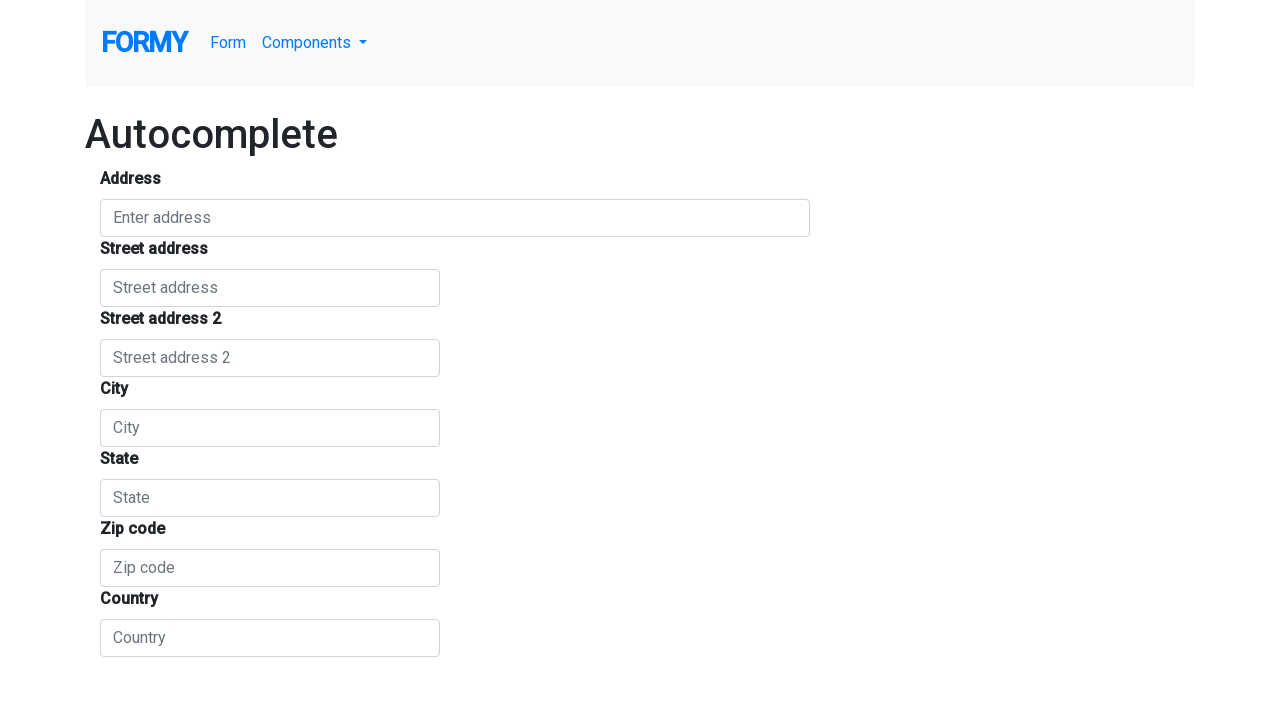

Entered address '1555 Park Blvd, Palo Alto, CA' in autocomplete field on #autocomplete
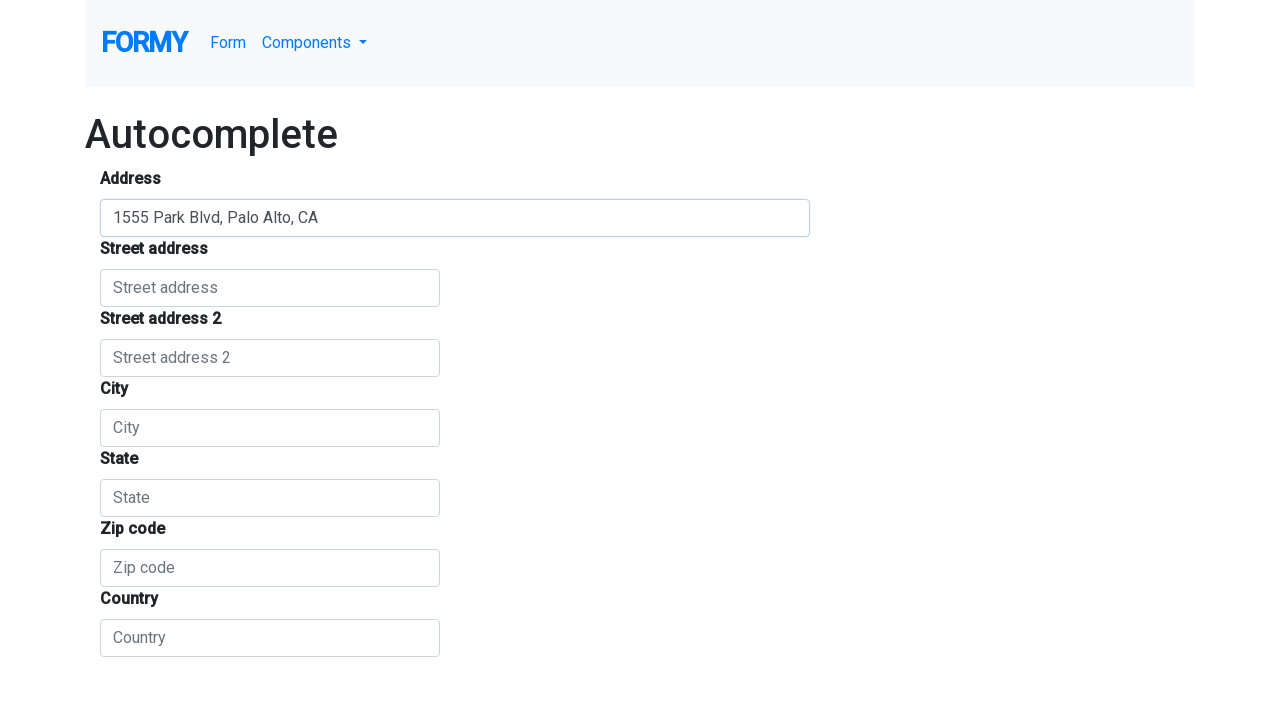

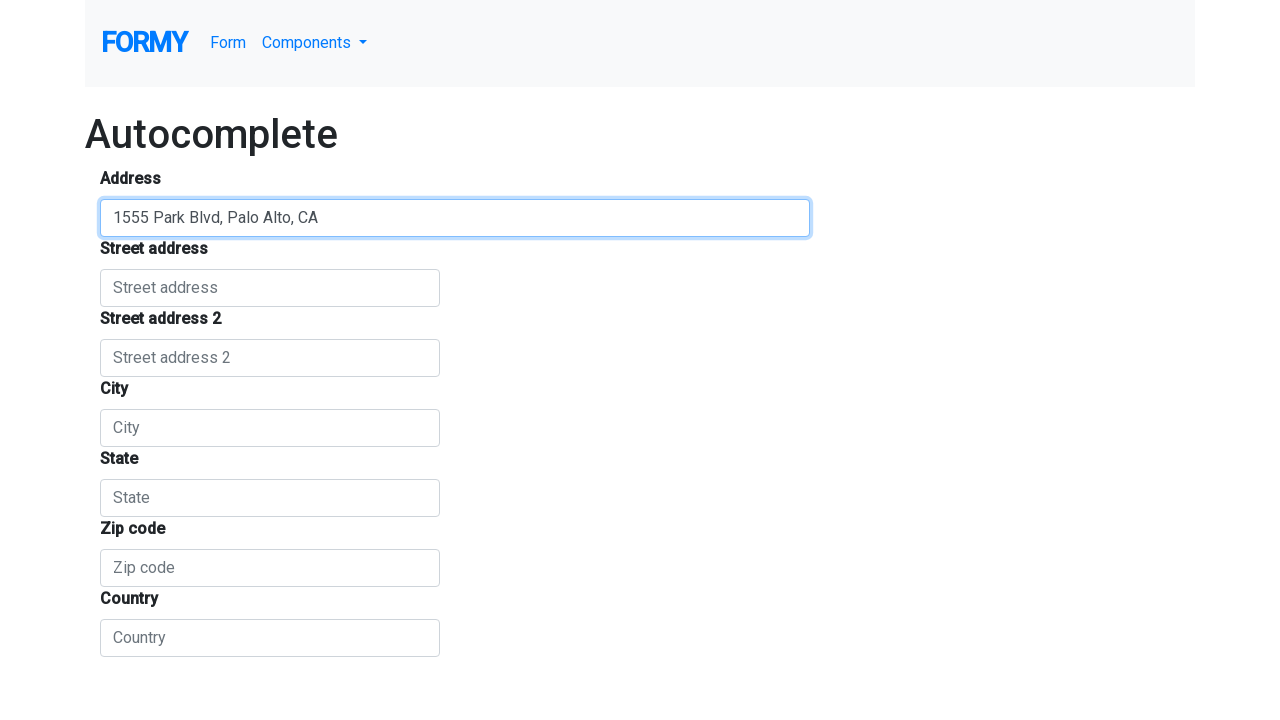